Tests navigation to the login page by hovering over My Account menu and clicking the Login link, then verifying the URL

Starting URL: https://ecommerce-playground.lambdatest.io

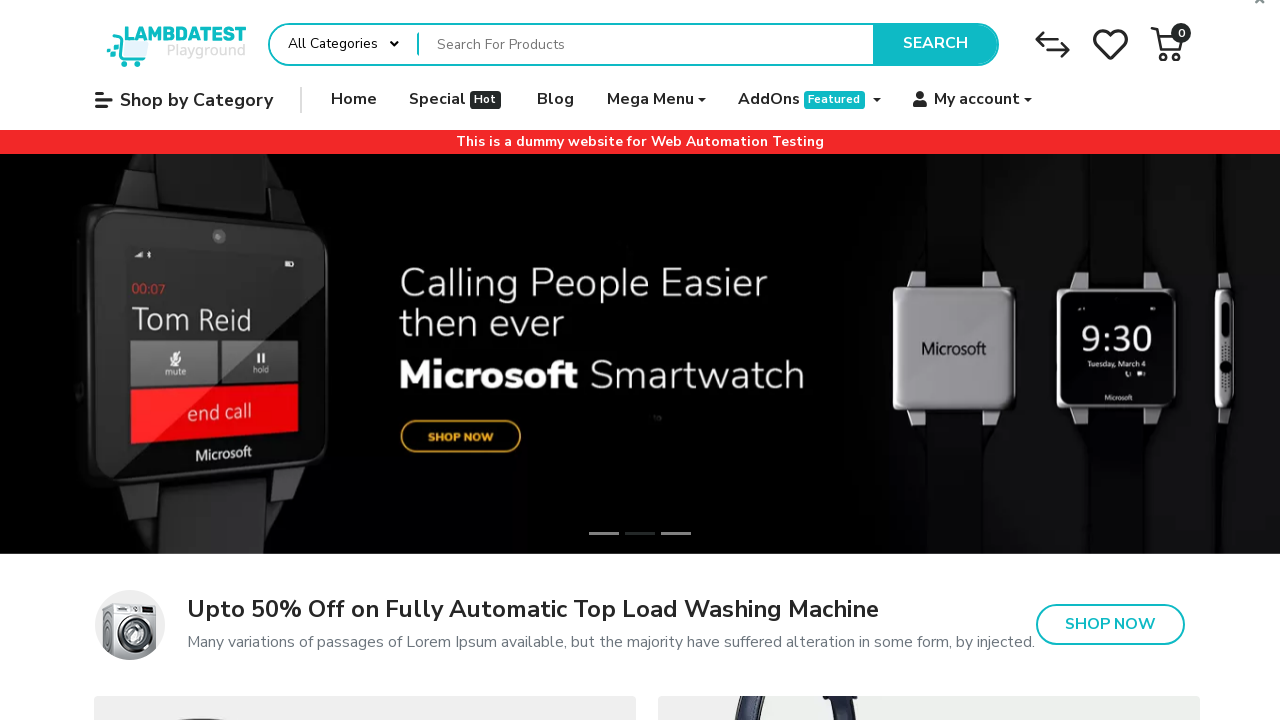

Hovered over My Account menu to reveal dropdown at (977, 100) on xpath=/html/body/div[1]/div[5]/header/div[3]/div[1]/div/div[3]/nav/div/ul/li[6]/
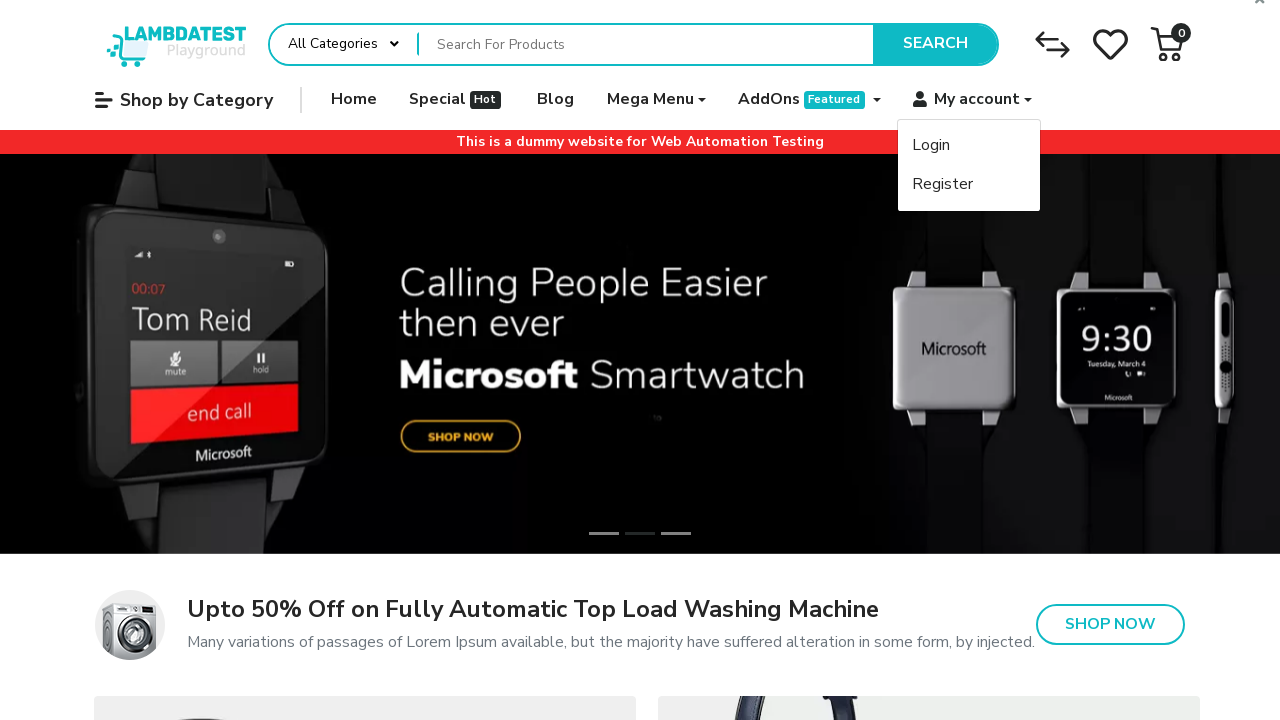

Clicked on Login menu item at (931, 146) on #widget-navbar-217834 > ul > li:nth-child(6) > ul > li:nth-child(1) > a > div > 
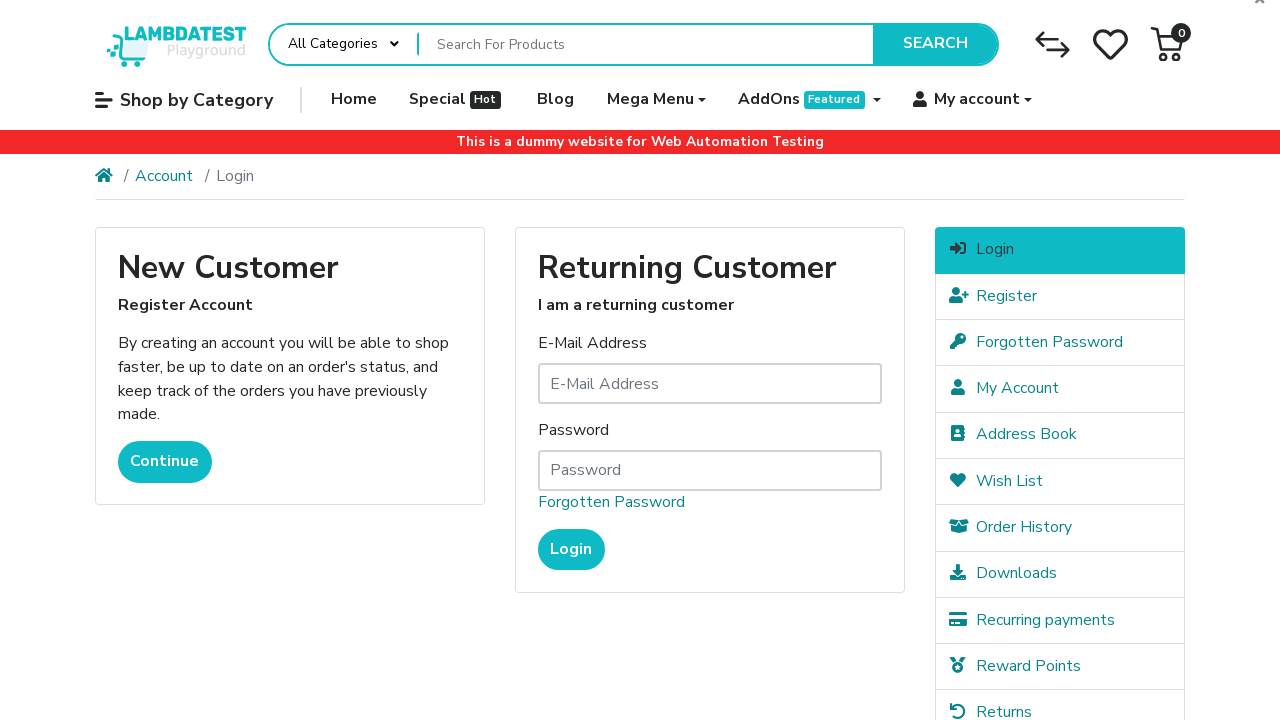

Waited for login page URL to load
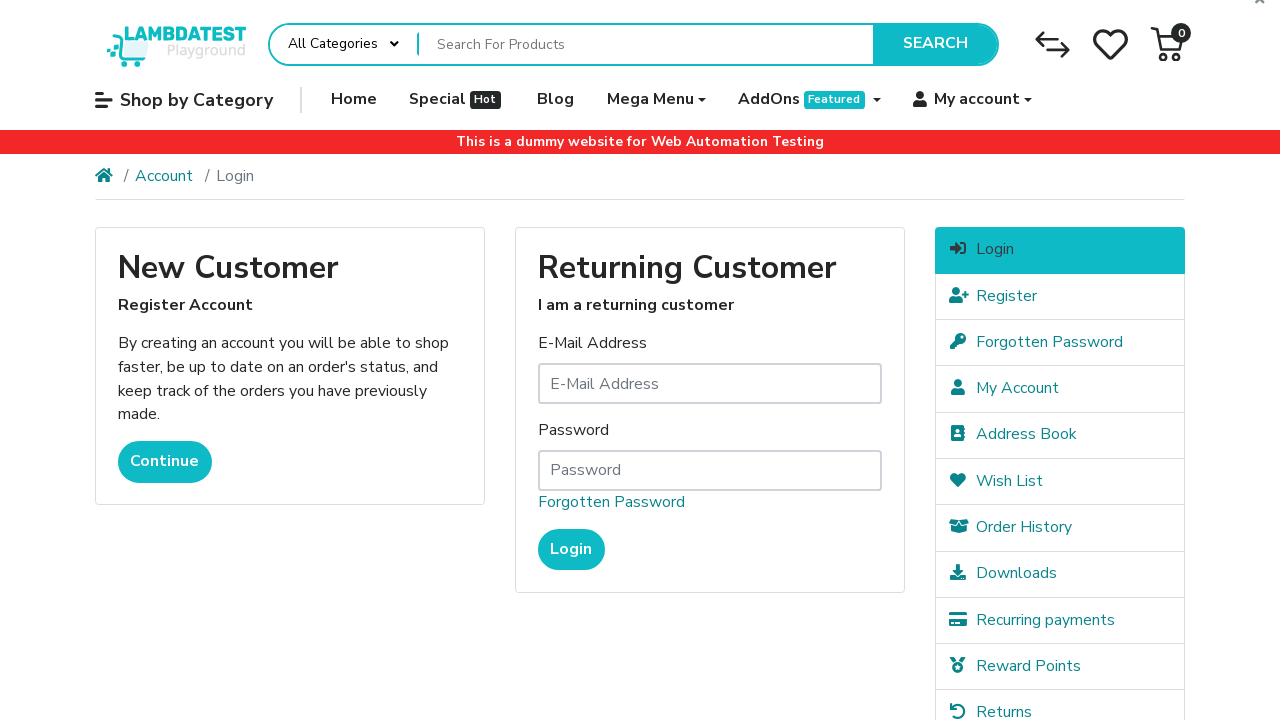

Verified login page URL matches expected URL
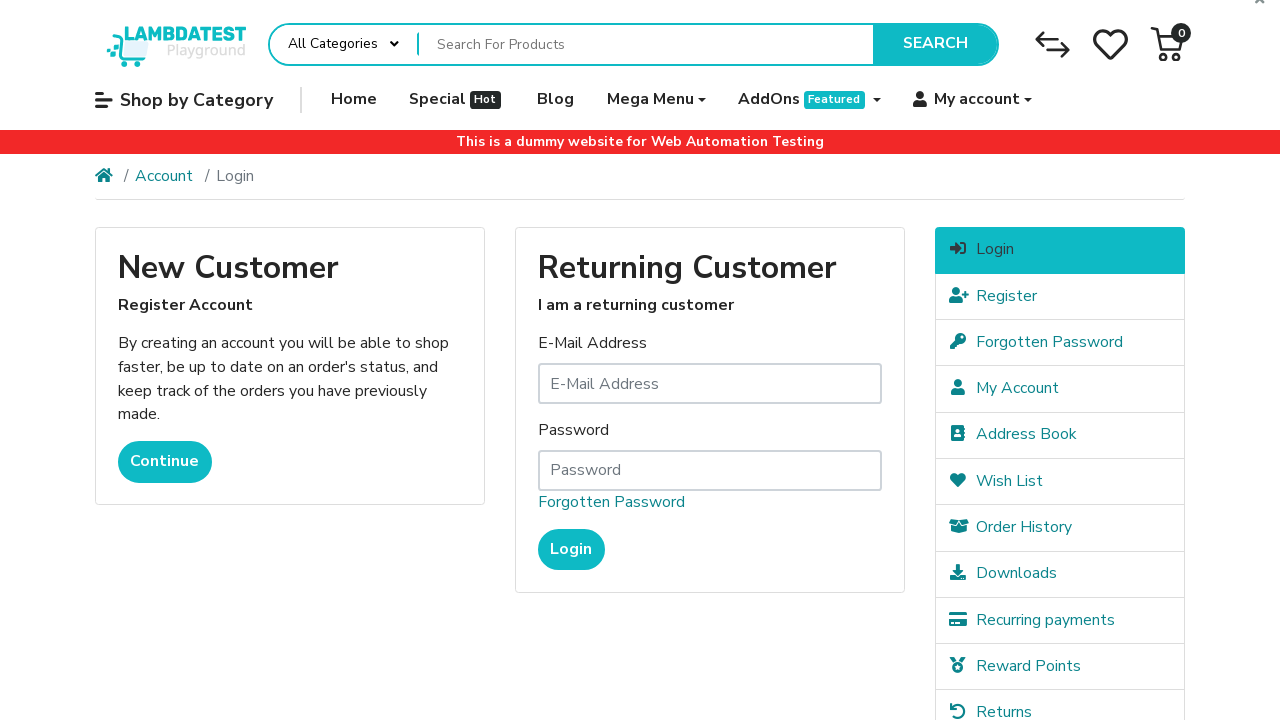

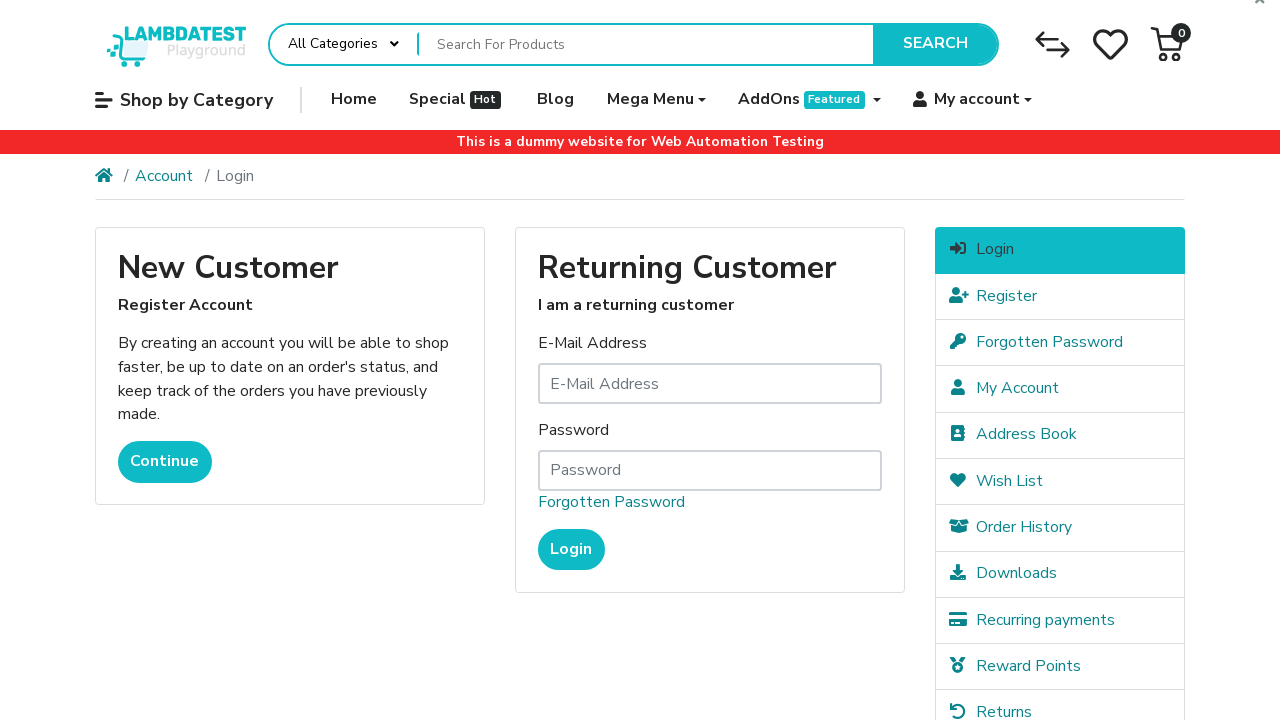